Navigates to QSpiders website and verifies that anchor elements are present on the page

Starting URL: https://www.qspiders.com/

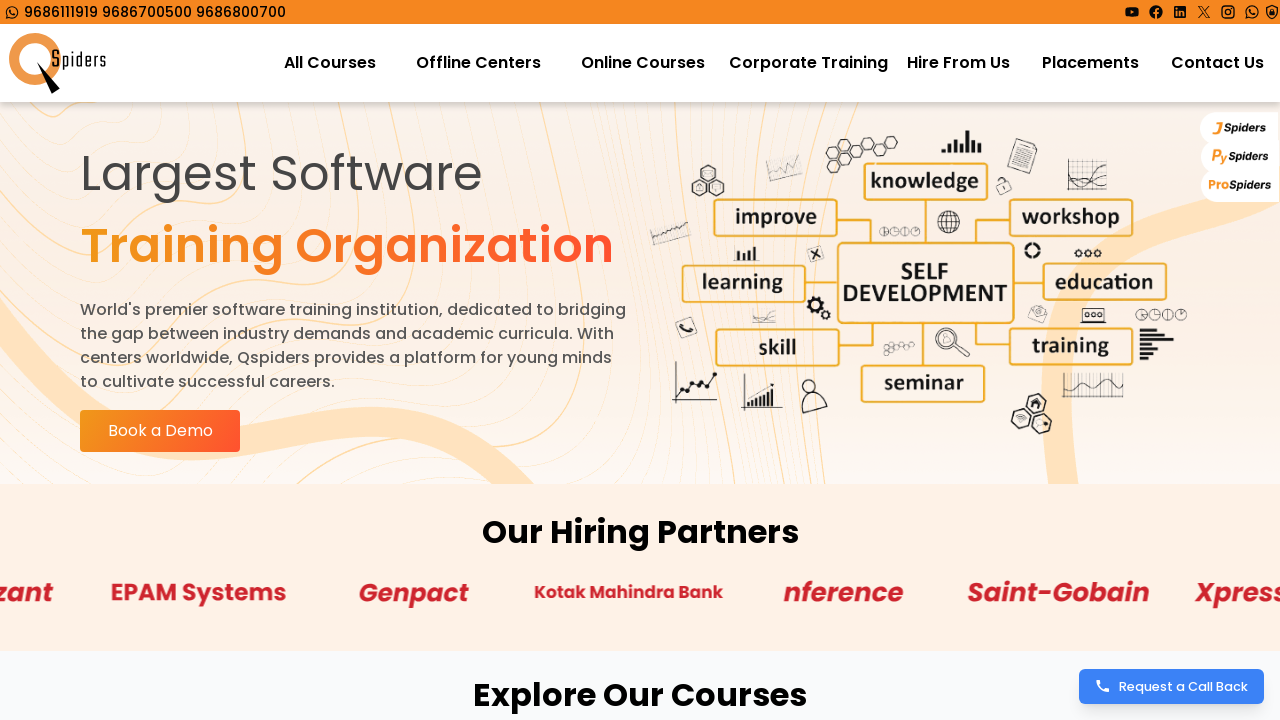

Navigated to QSpiders website
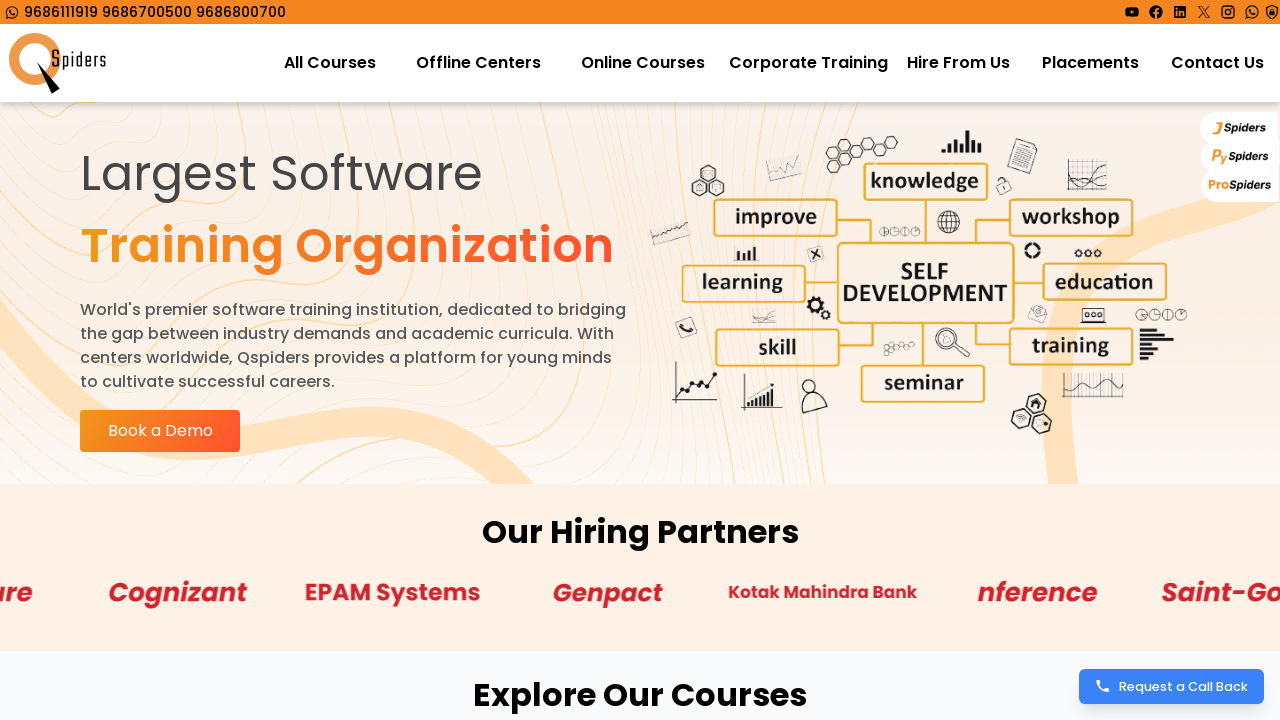

Verified that anchor elements are present on the page
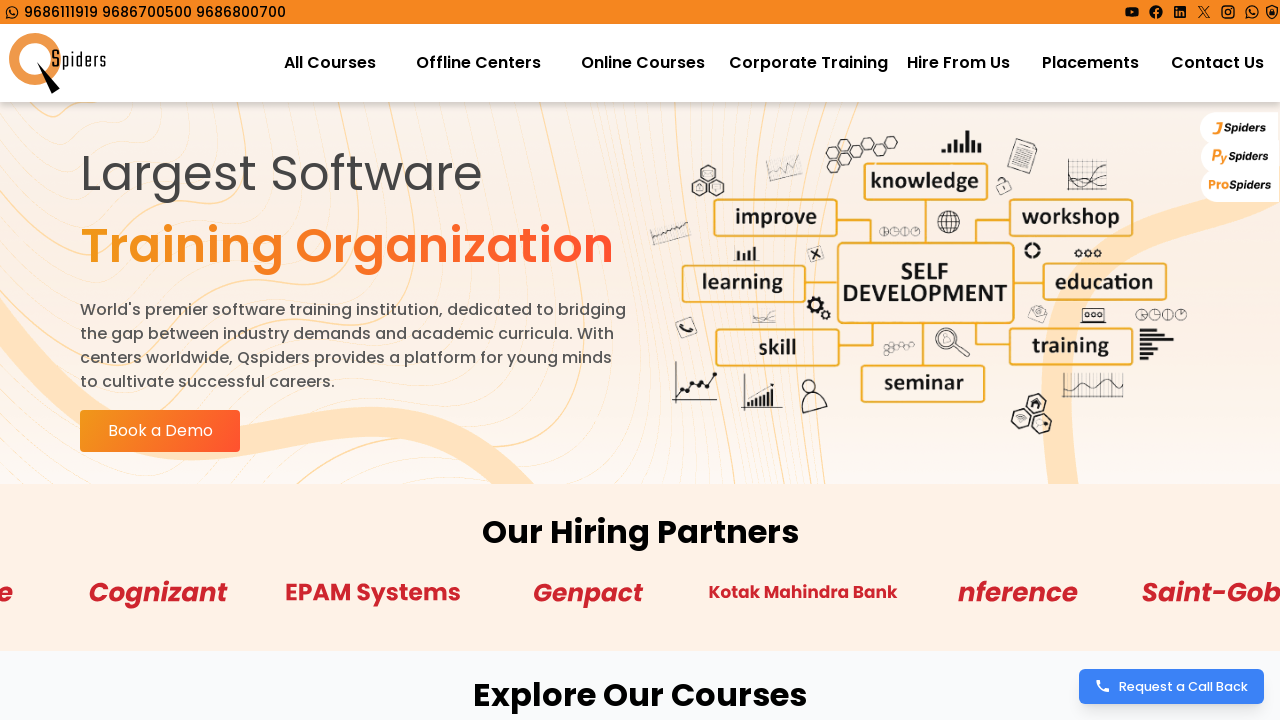

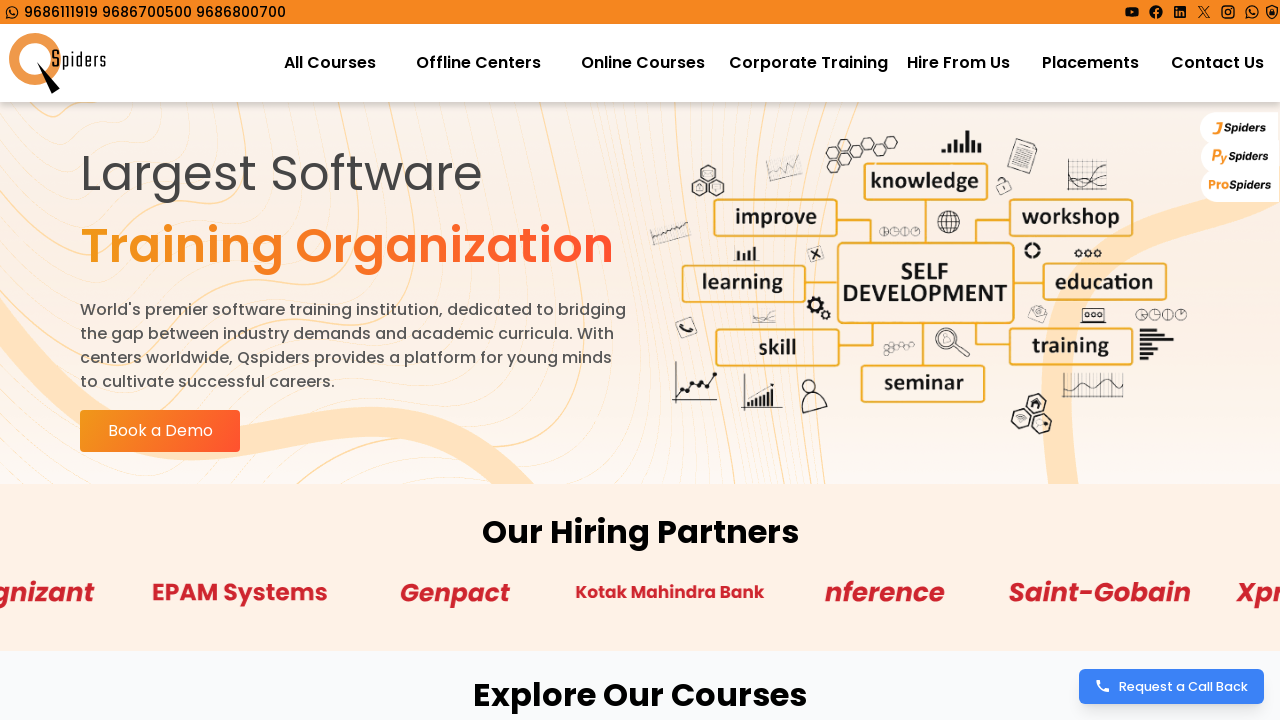